Tests that entered text is trimmed when saving edits

Starting URL: https://demo.playwright.dev/todomvc

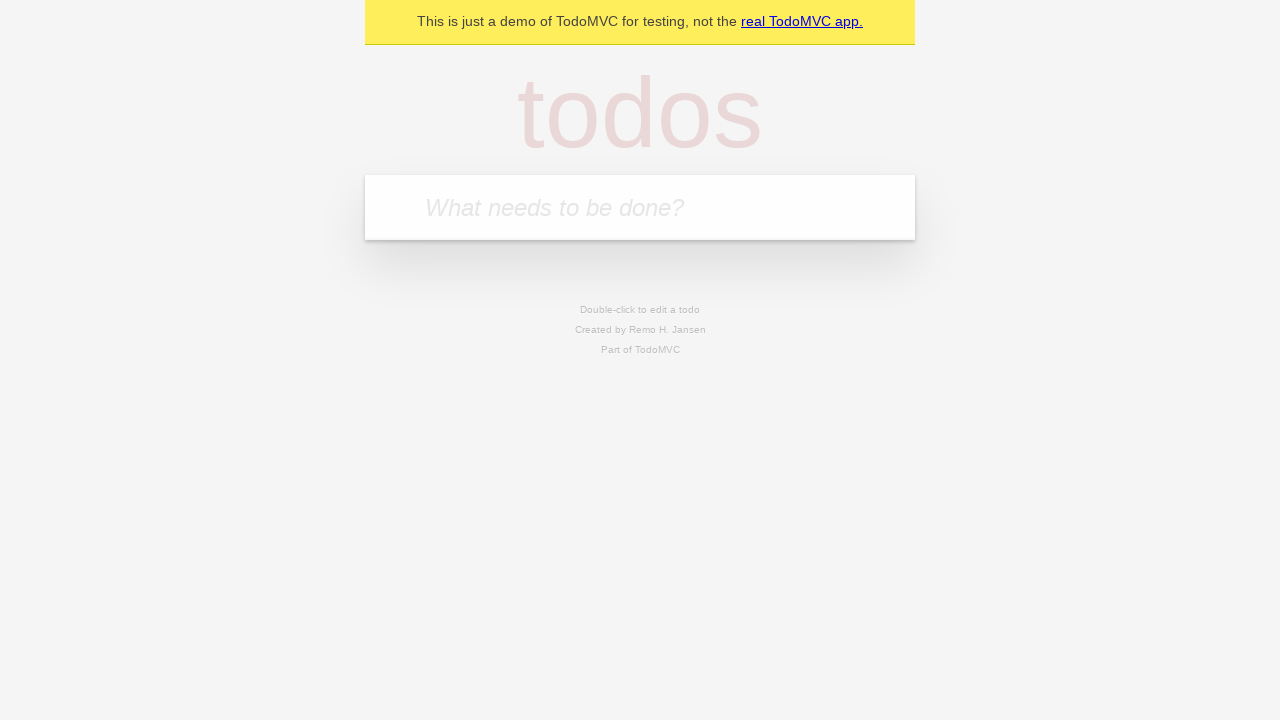

Navigated to TodoMVC demo page
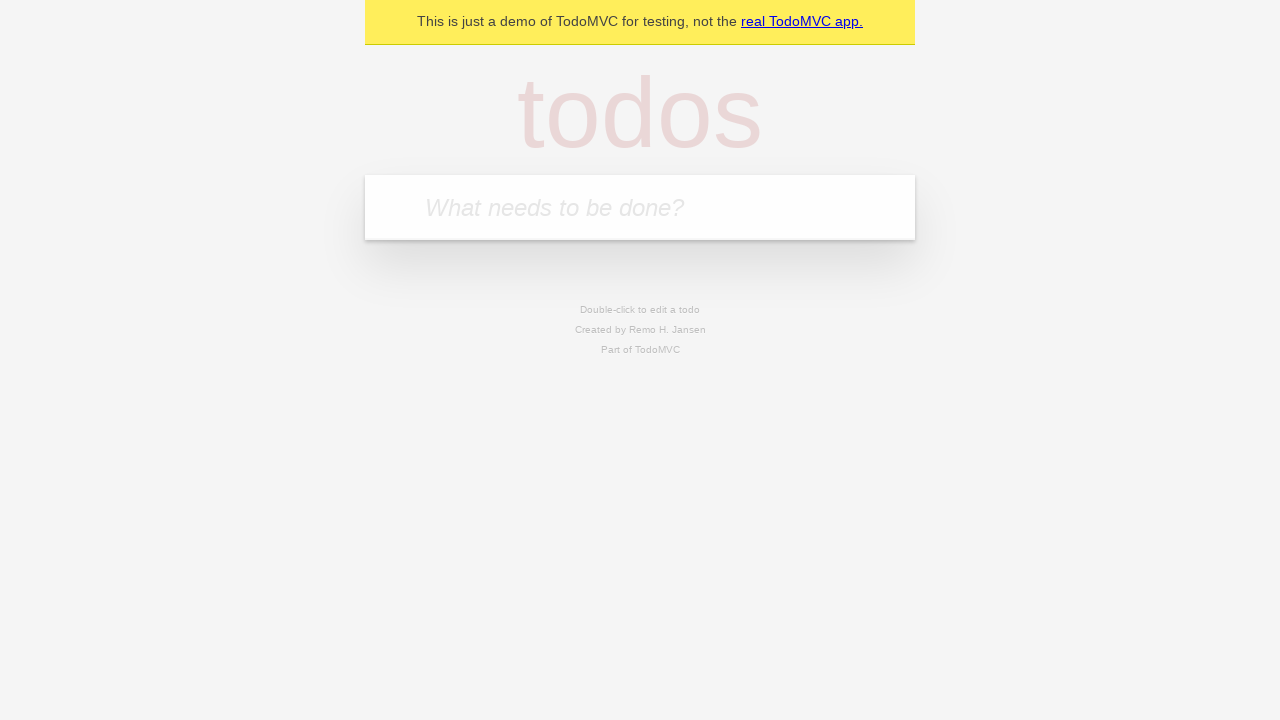

Located the new todo input field
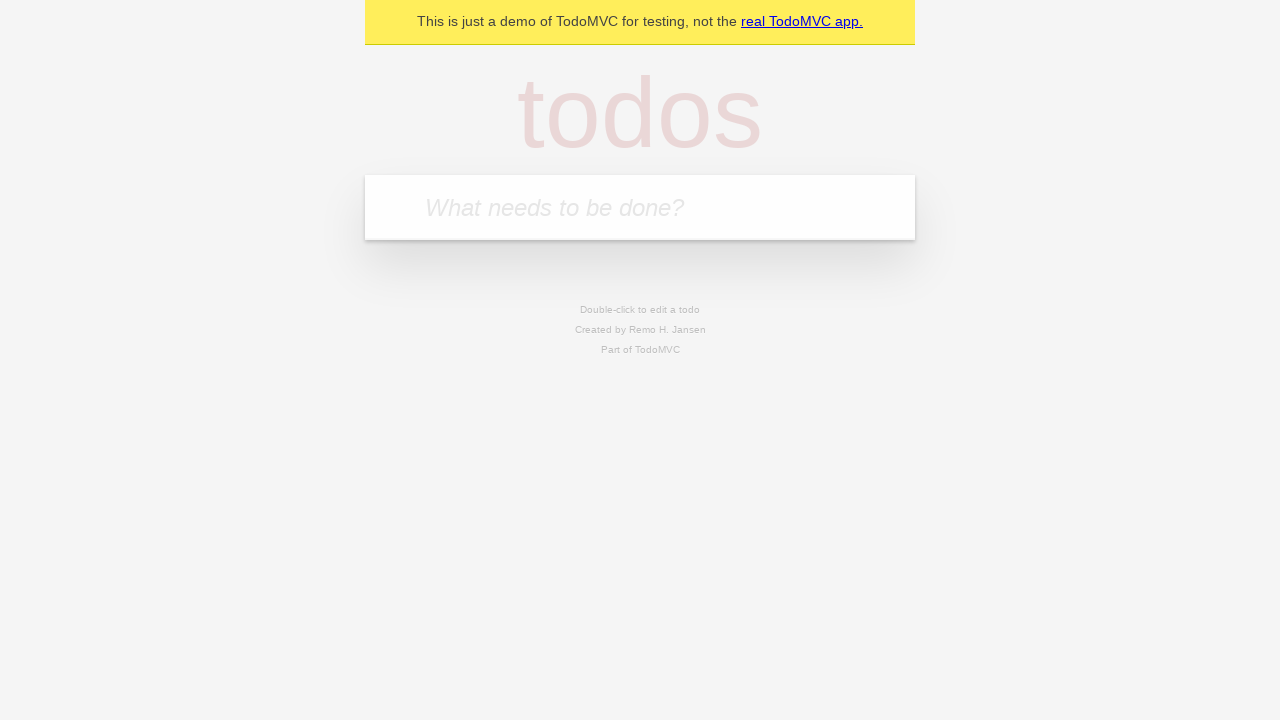

Filled new todo input with 'buy some cheese' on internal:attr=[placeholder="What needs to be done?"i]
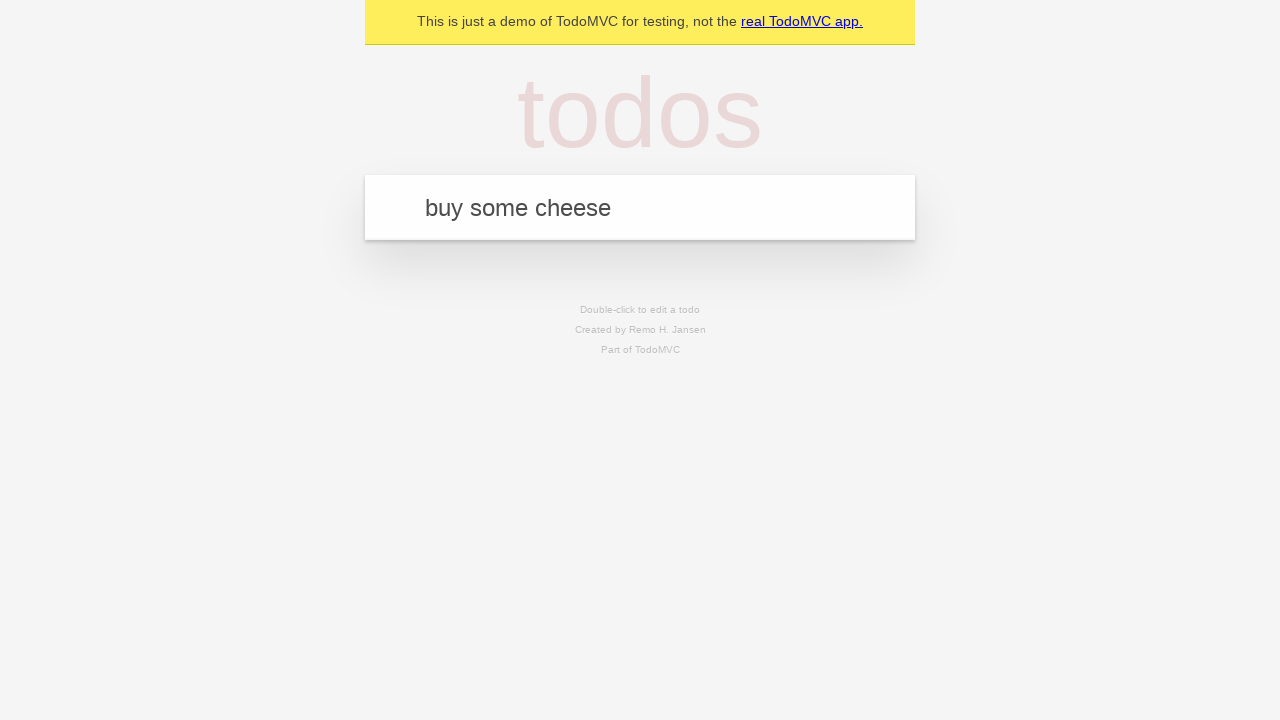

Pressed Enter to create todo 'buy some cheese' on internal:attr=[placeholder="What needs to be done?"i]
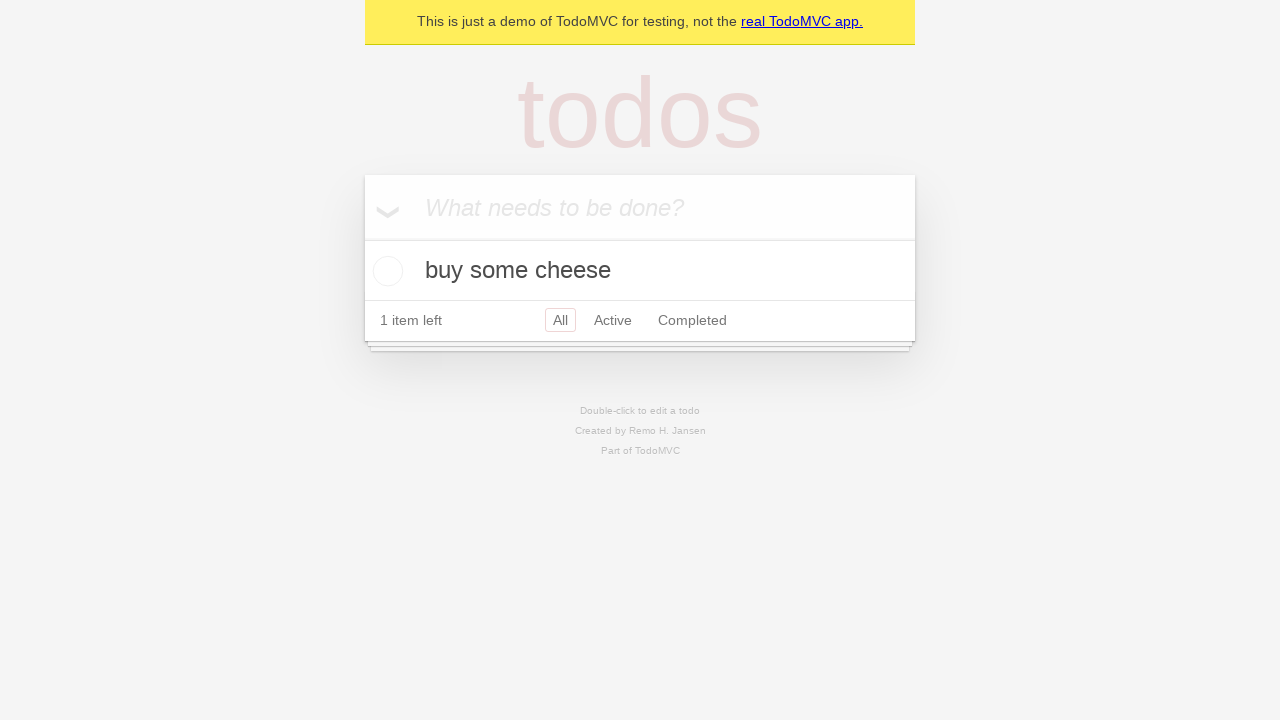

Filled new todo input with 'feed the cat' on internal:attr=[placeholder="What needs to be done?"i]
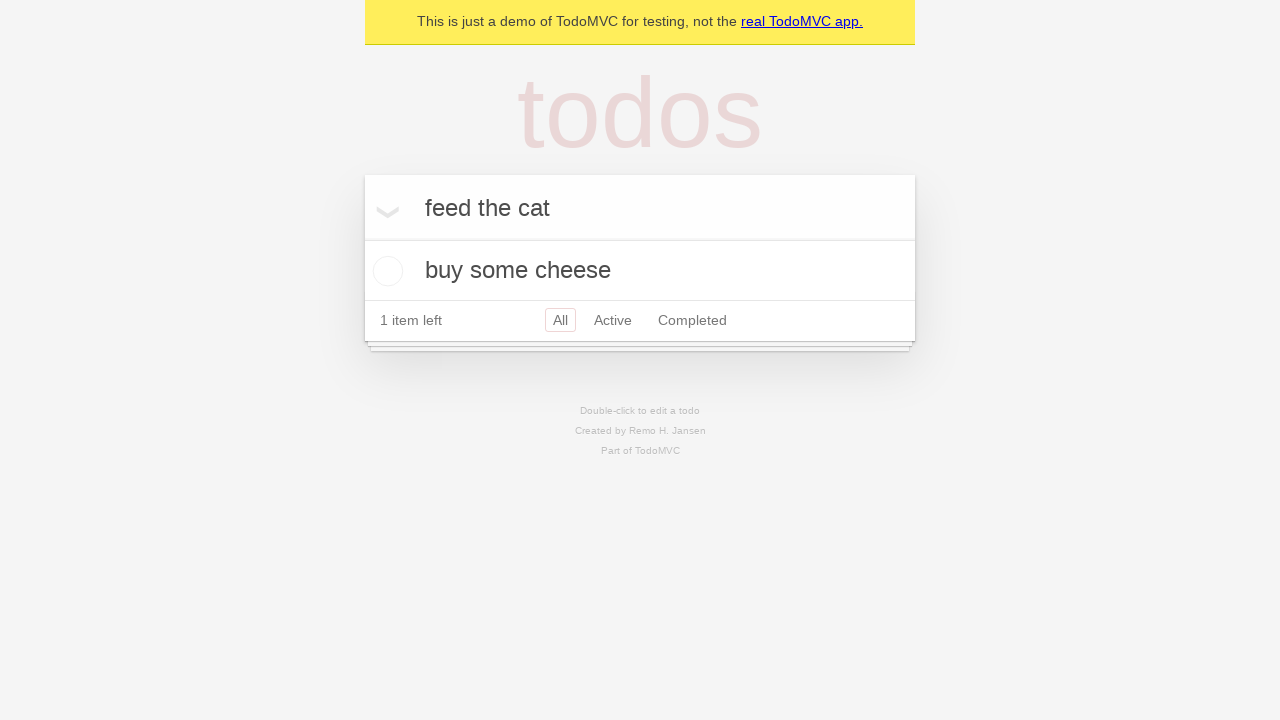

Pressed Enter to create todo 'feed the cat' on internal:attr=[placeholder="What needs to be done?"i]
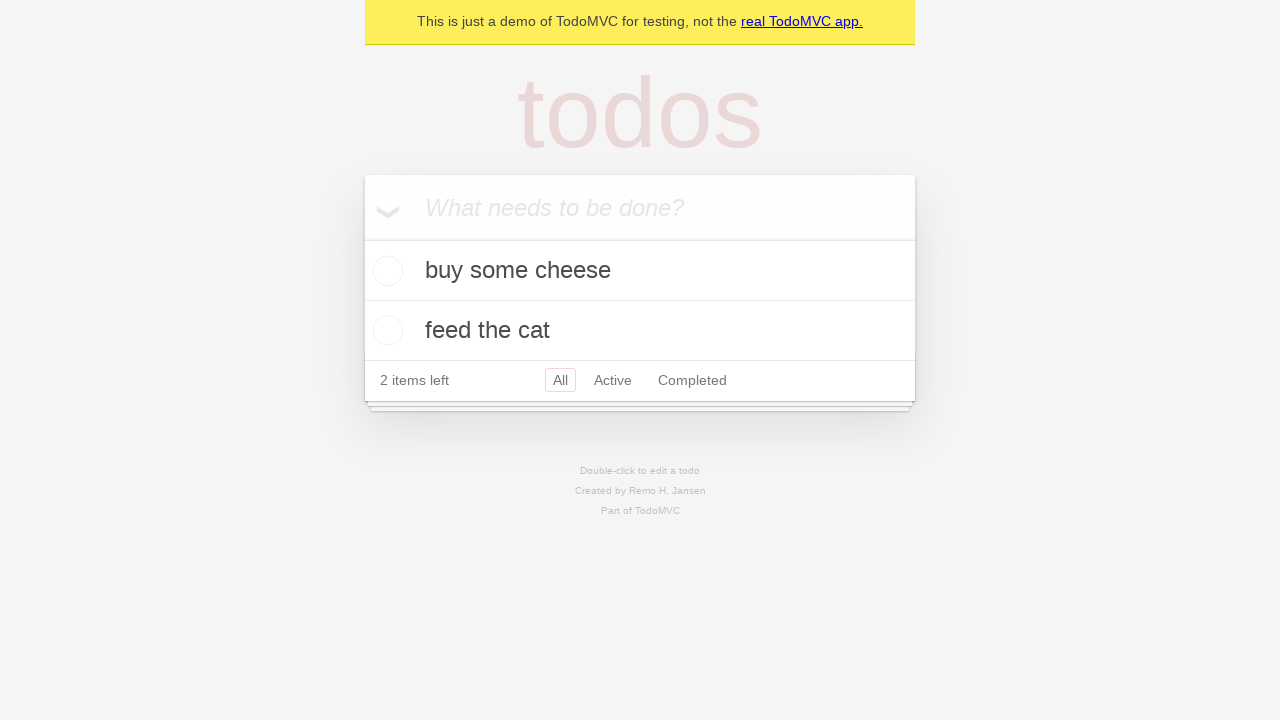

Filled new todo input with 'book a doctors appointment' on internal:attr=[placeholder="What needs to be done?"i]
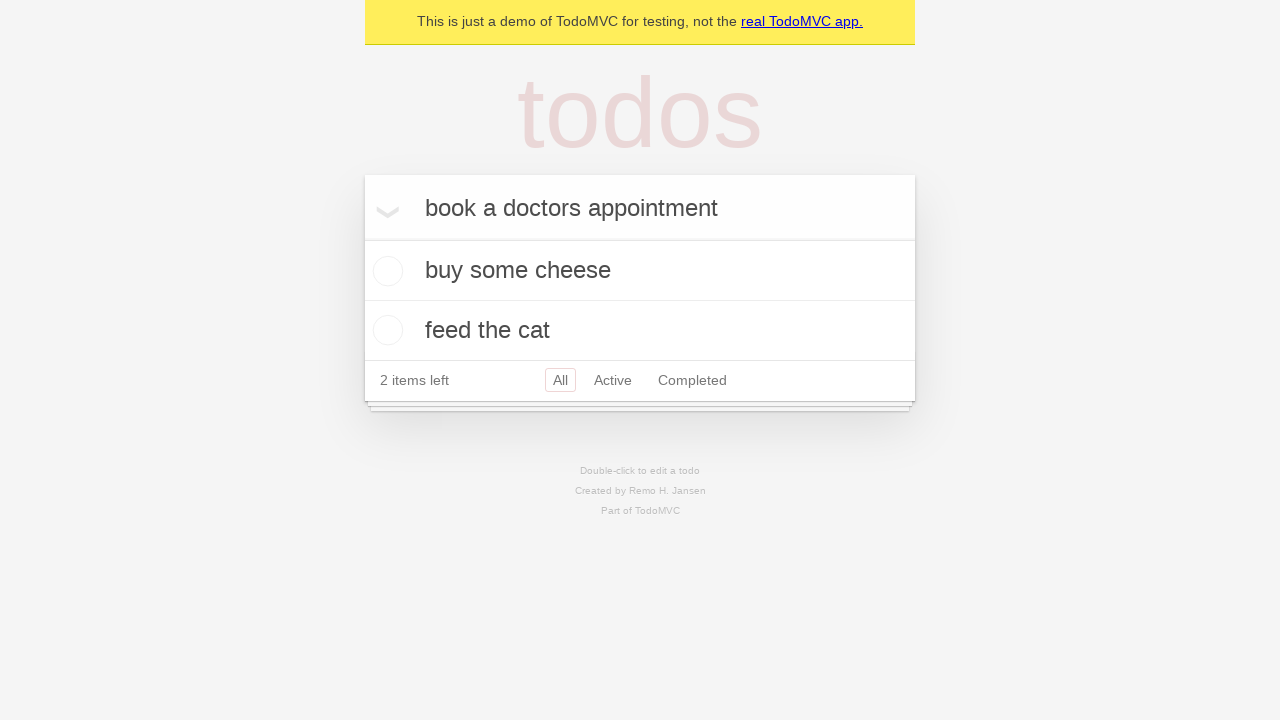

Pressed Enter to create todo 'book a doctors appointment' on internal:attr=[placeholder="What needs to be done?"i]
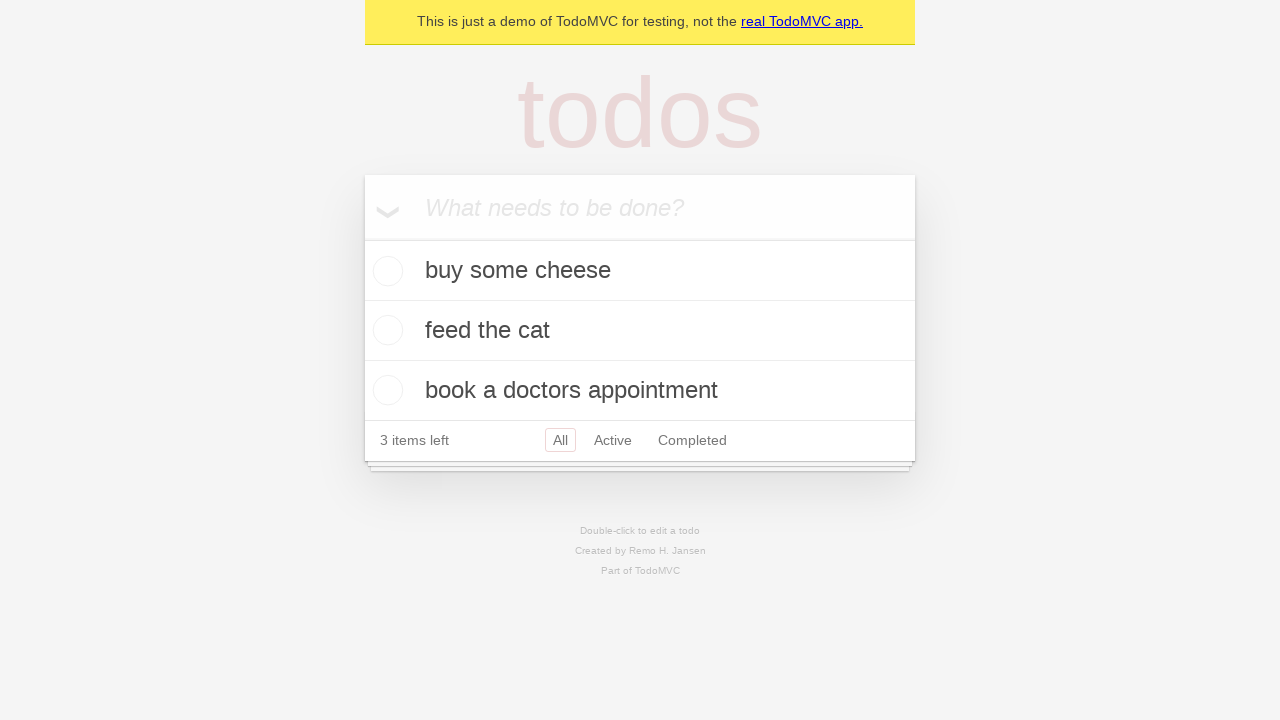

Located all todo items
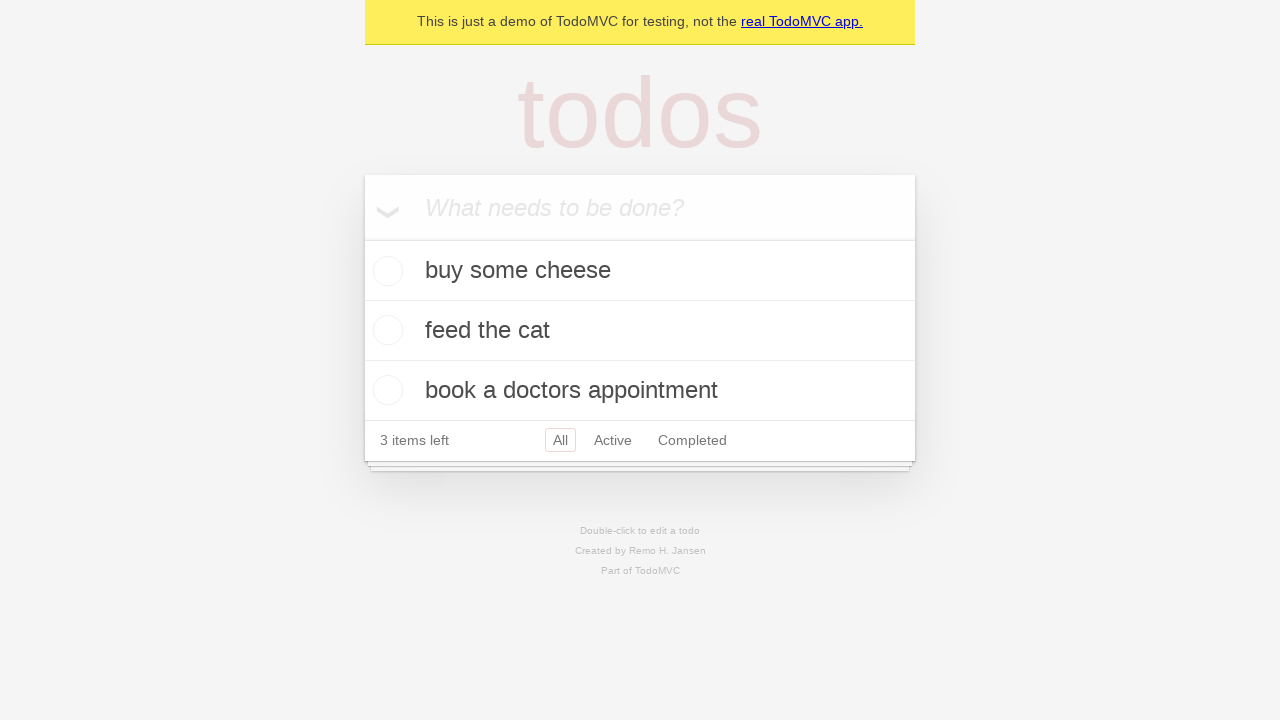

Double-clicked the second todo item to enter edit mode at (640, 331) on internal:testid=[data-testid="todo-item"s] >> nth=1
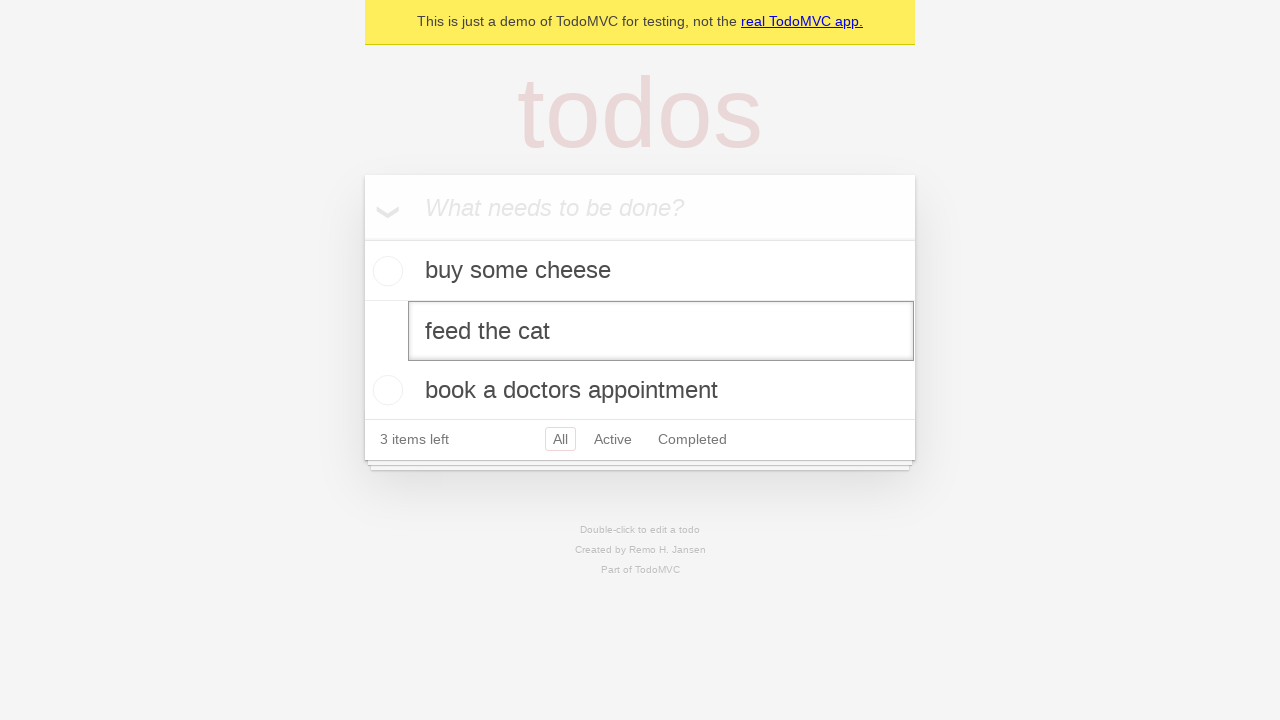

Located the edit input field
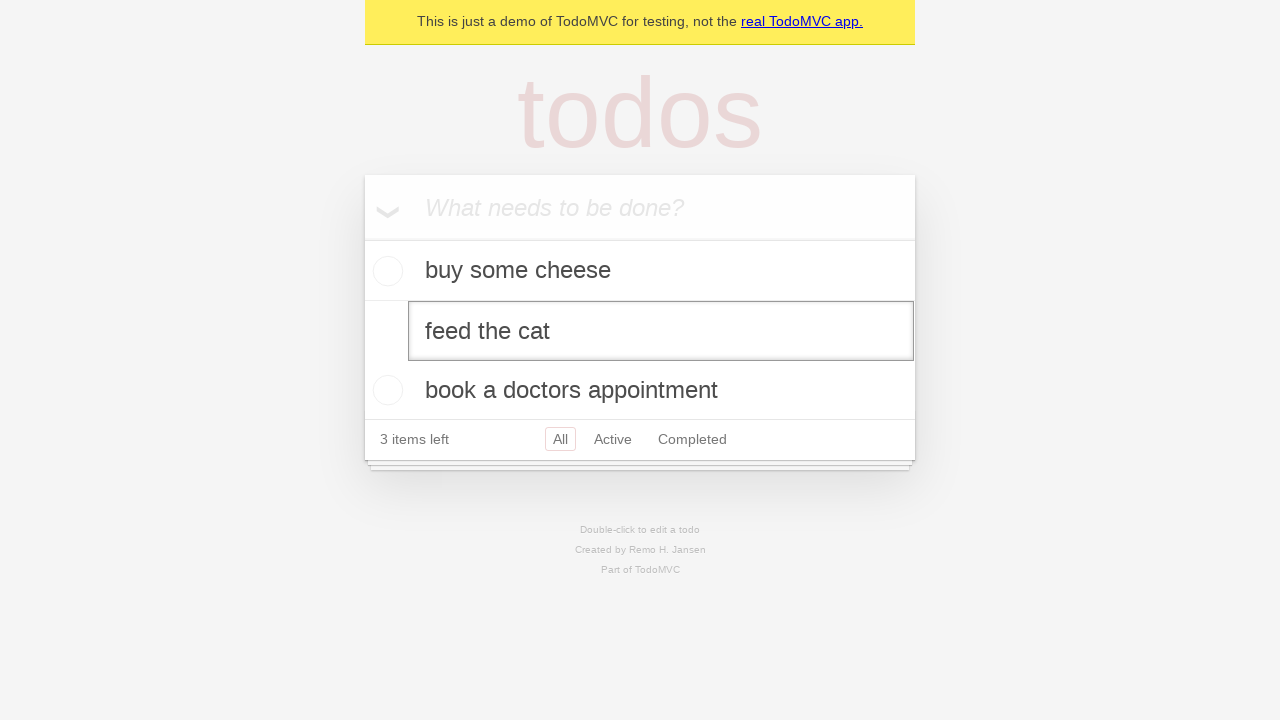

Filled edit field with text containing leading and trailing whitespace on internal:testid=[data-testid="todo-item"s] >> nth=1 >> internal:role=textbox[nam
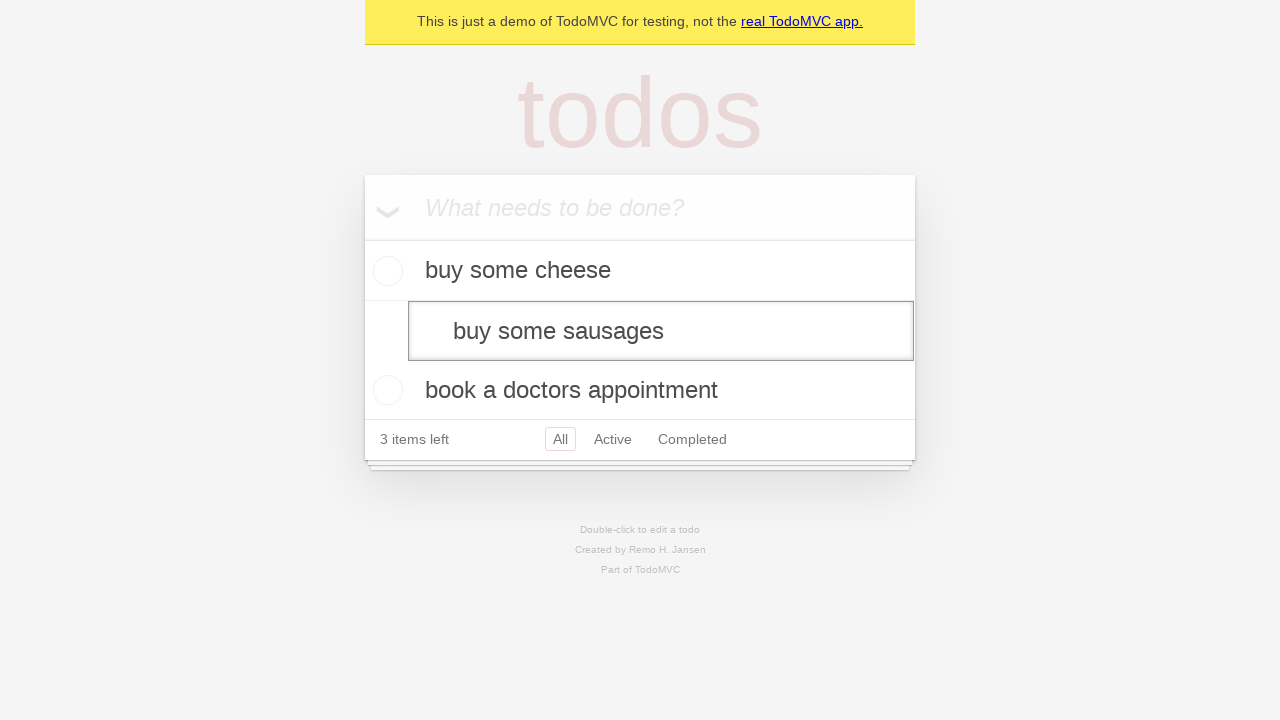

Pressed Enter to save edits, text should be trimmed on internal:testid=[data-testid="todo-item"s] >> nth=1 >> internal:role=textbox[nam
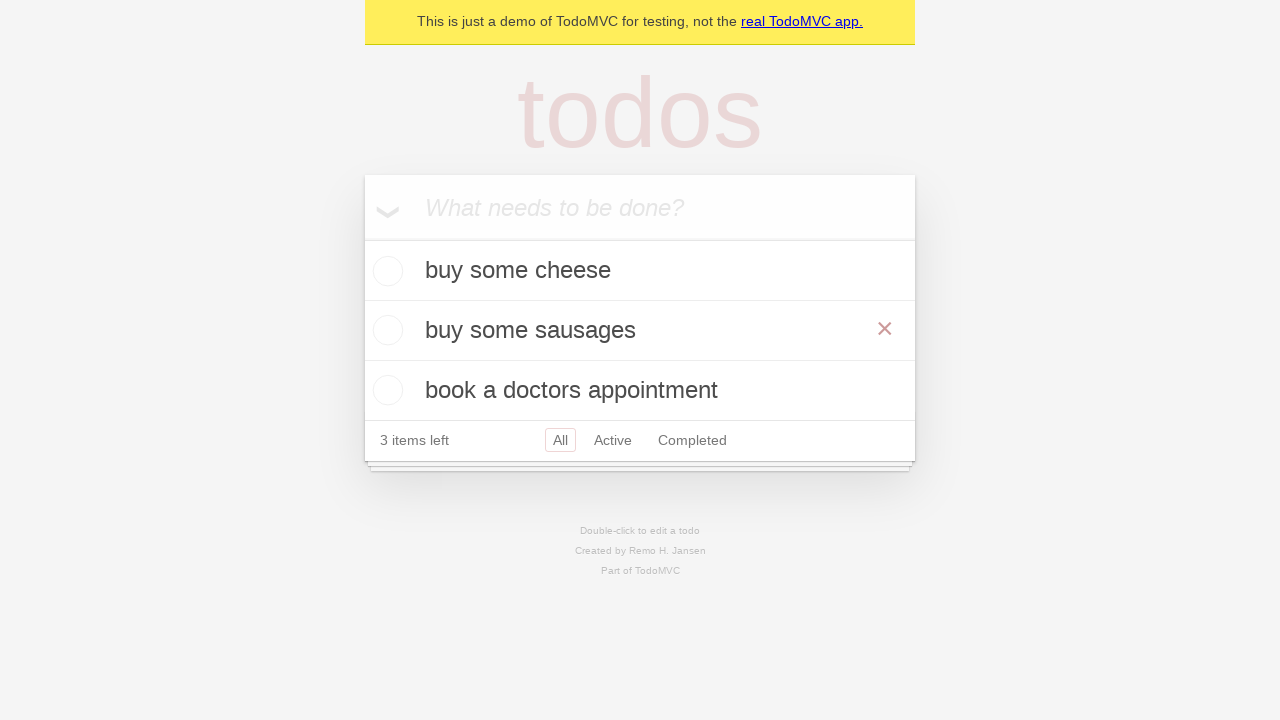

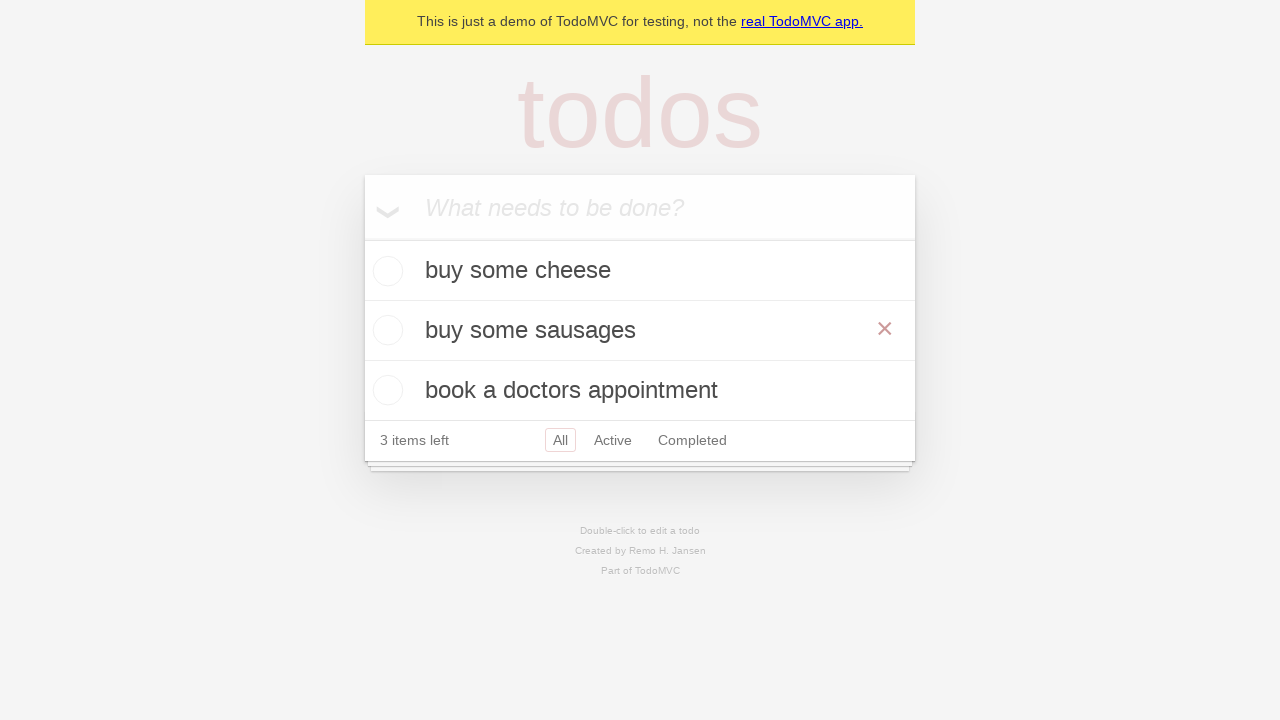